Tests checkbox and radio button selection states by clicking them and verifying their selected status

Starting URL: https://automationfc.github.io/basic-form/index.html

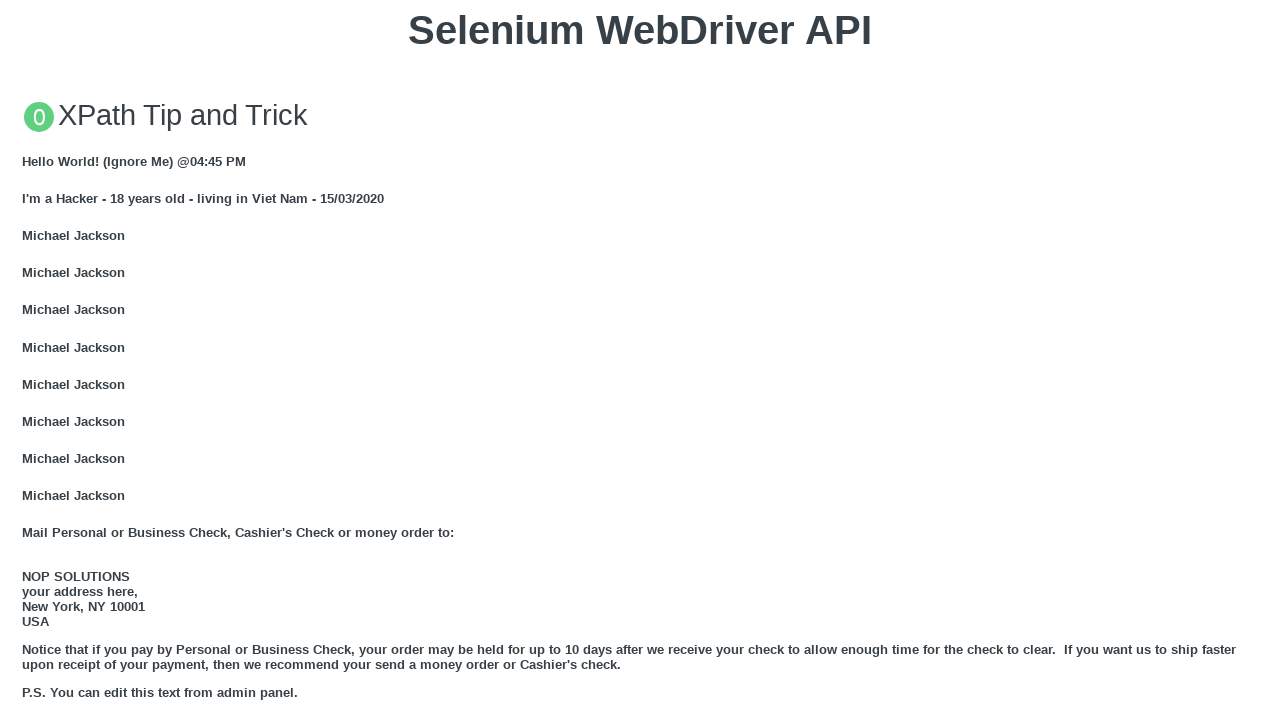

Clicked age radio button (over_18) at (28, 360) on #over_18
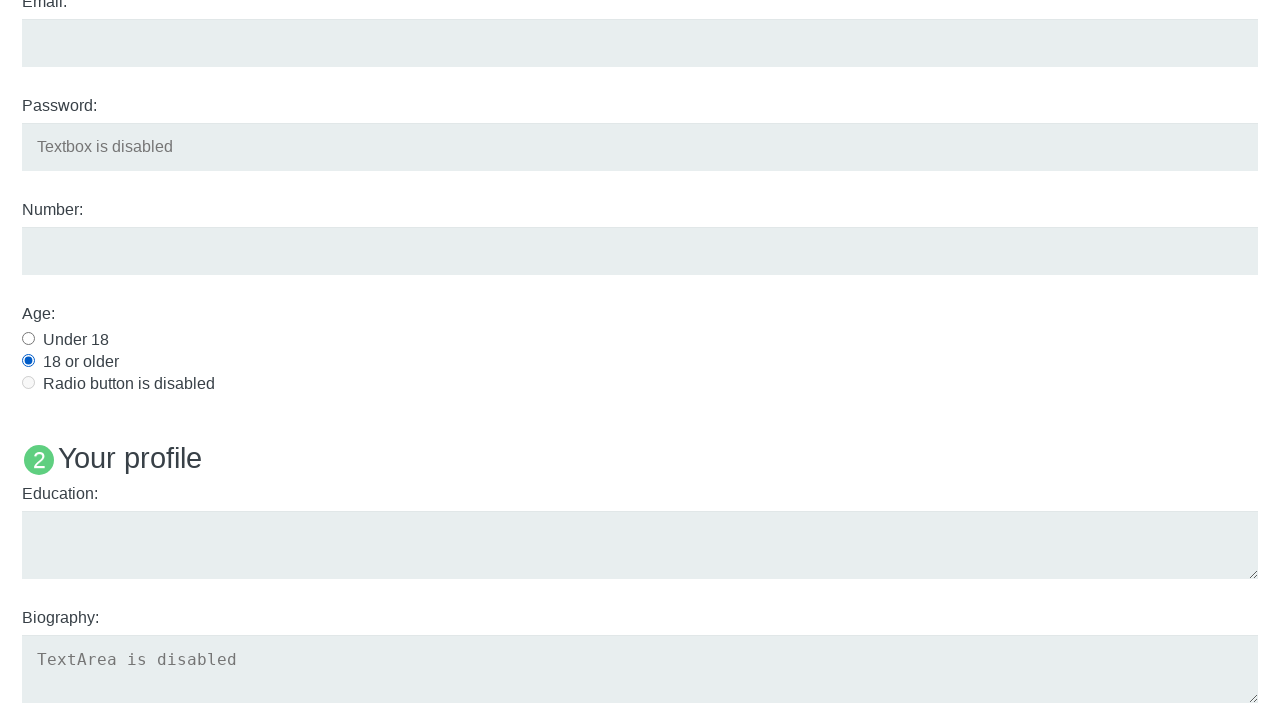

Clicked development checkbox at (28, 361) on #development
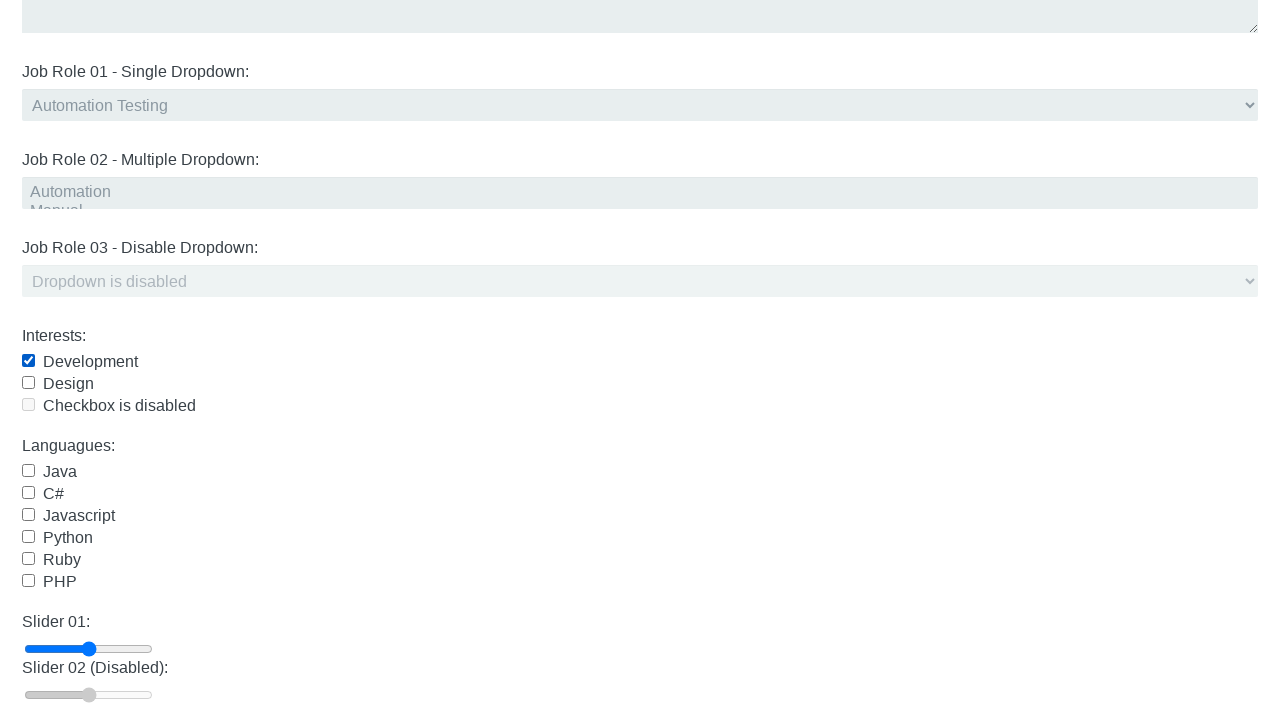

Verified over_18 radio button is checked
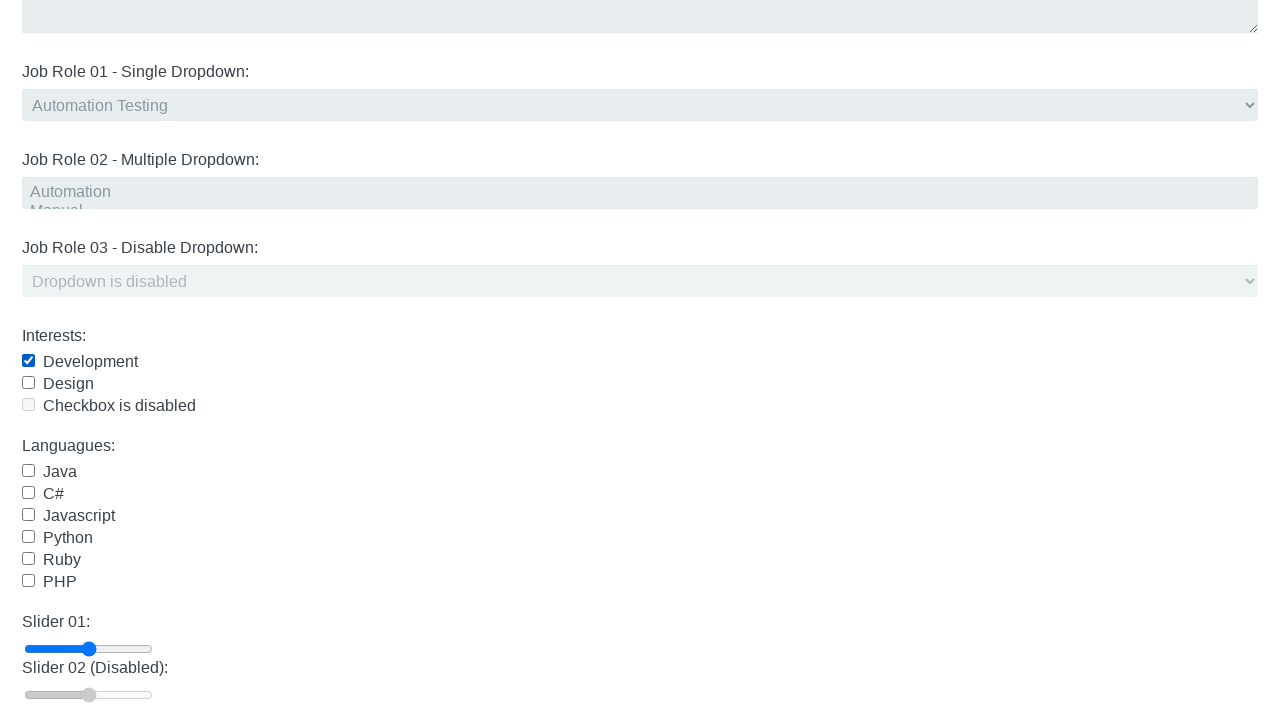

Verified development checkbox is checked
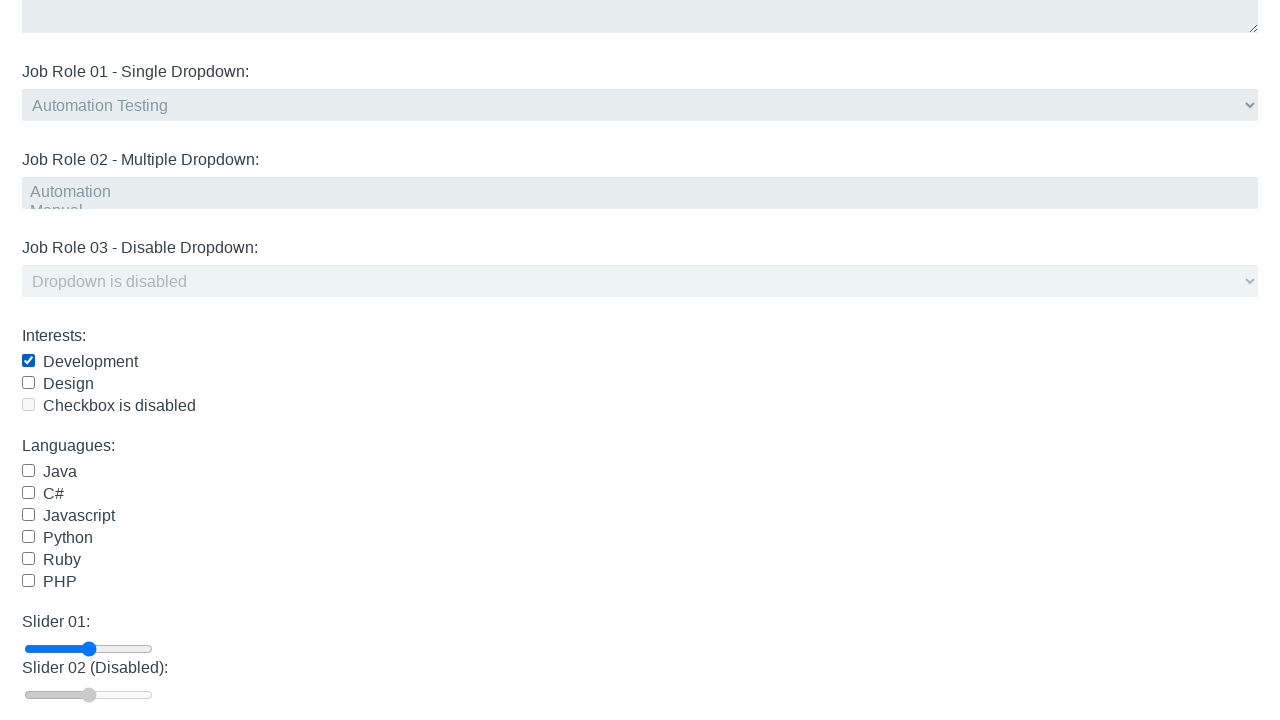

Verified java checkbox is not checked
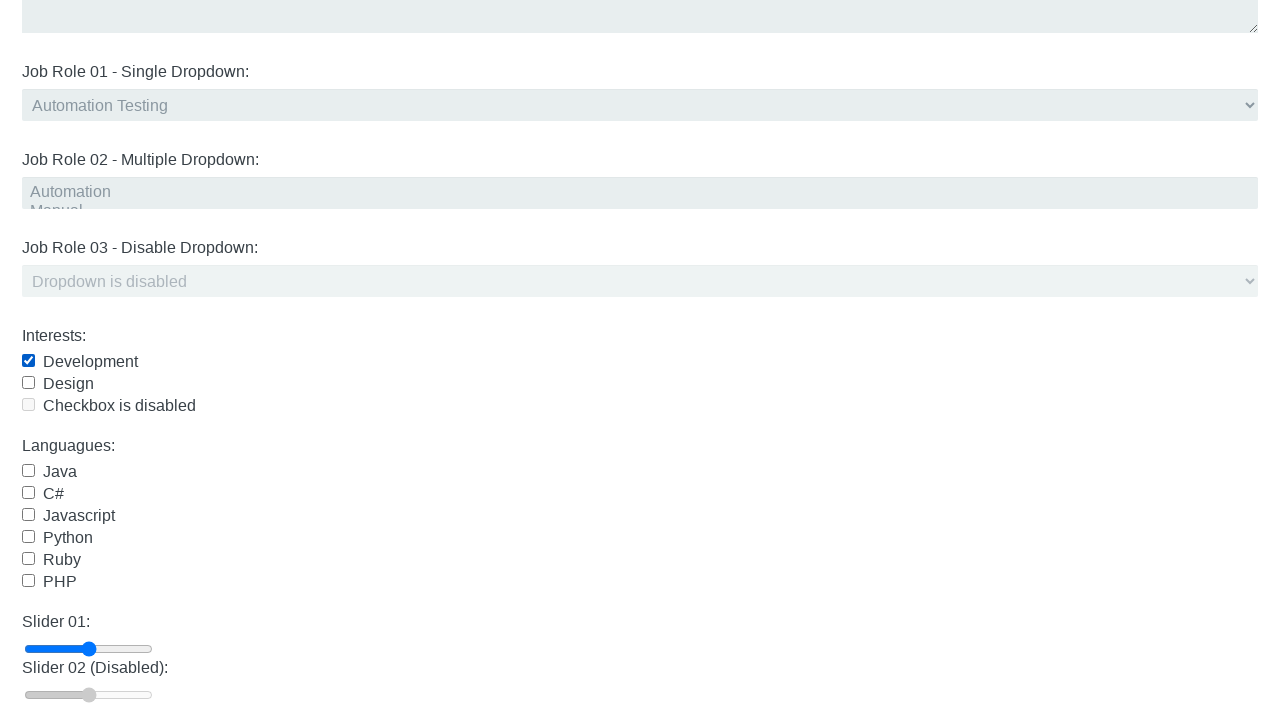

Clicked age radio button again (over_18) at (28, 360) on #over_18
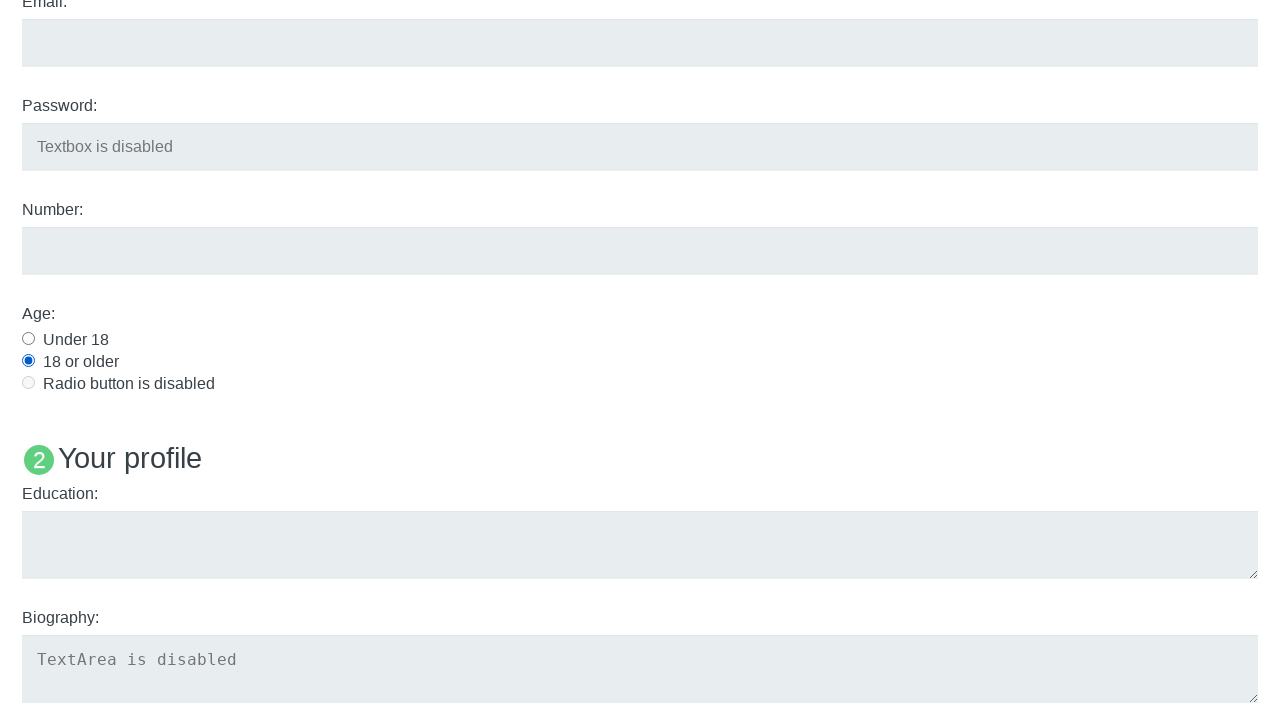

Clicked development checkbox again to toggle off at (28, 361) on #development
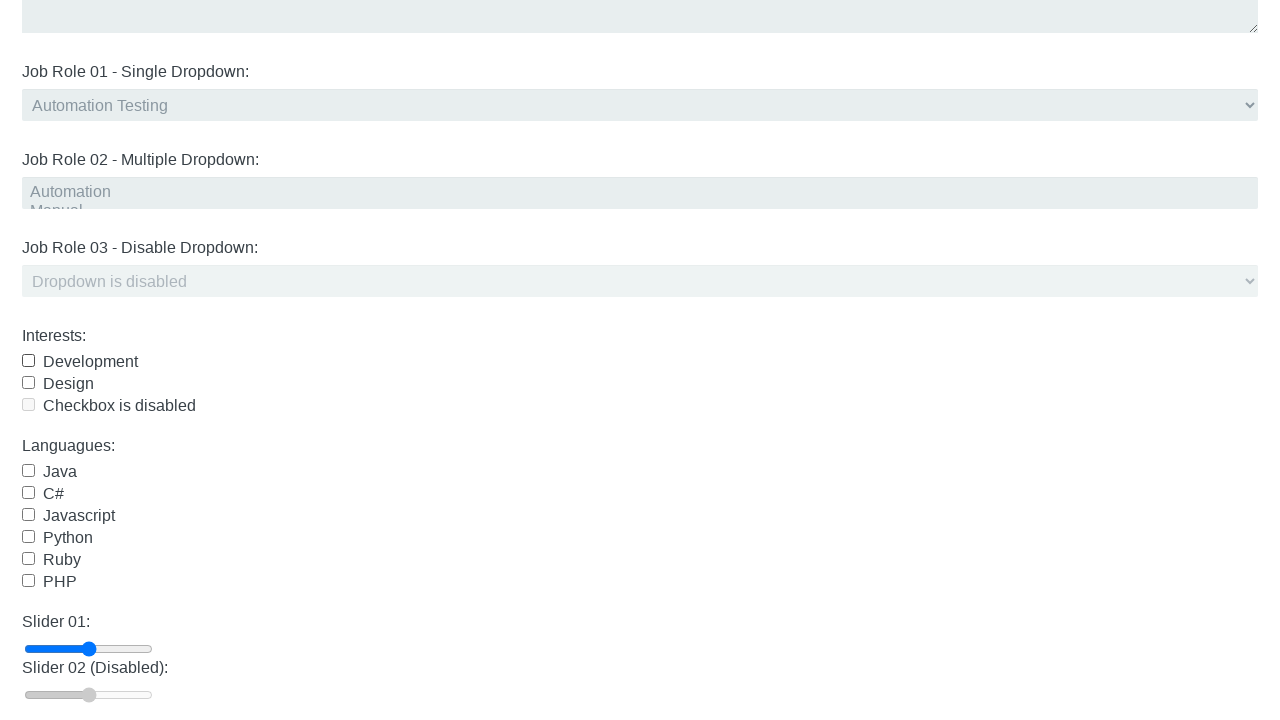

Verified over_18 radio button remains checked
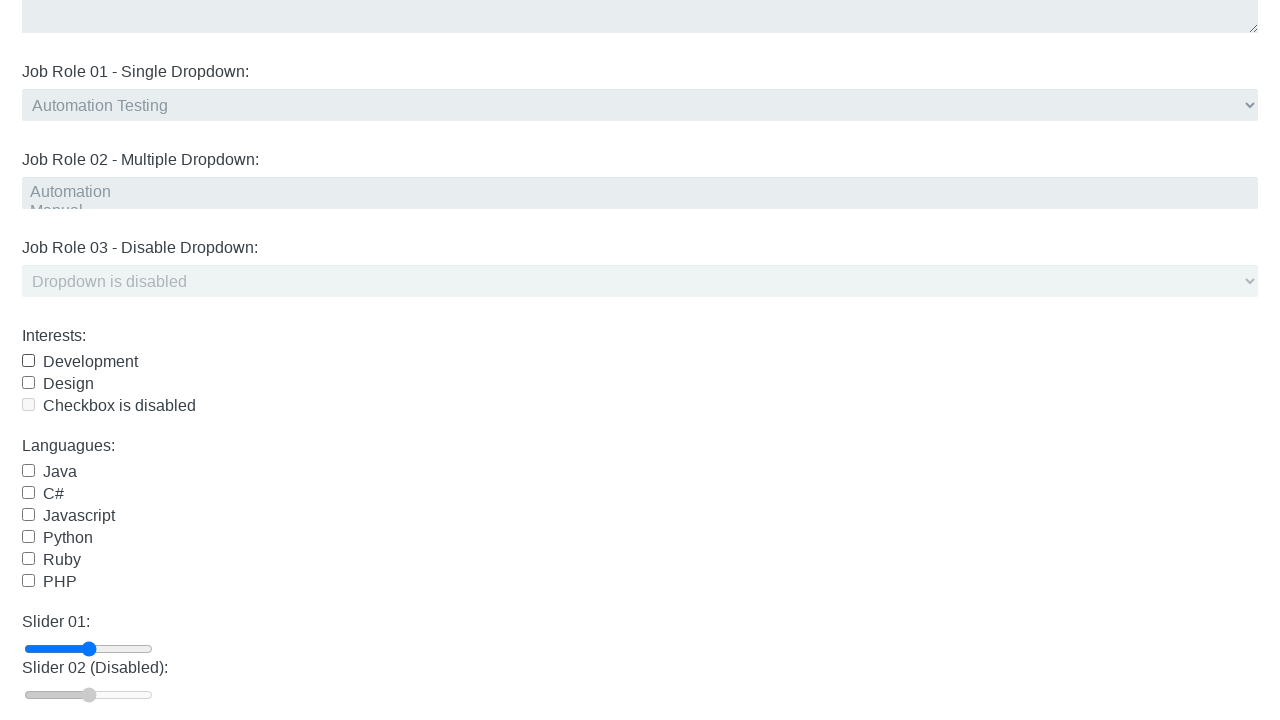

Verified development checkbox is now unchecked
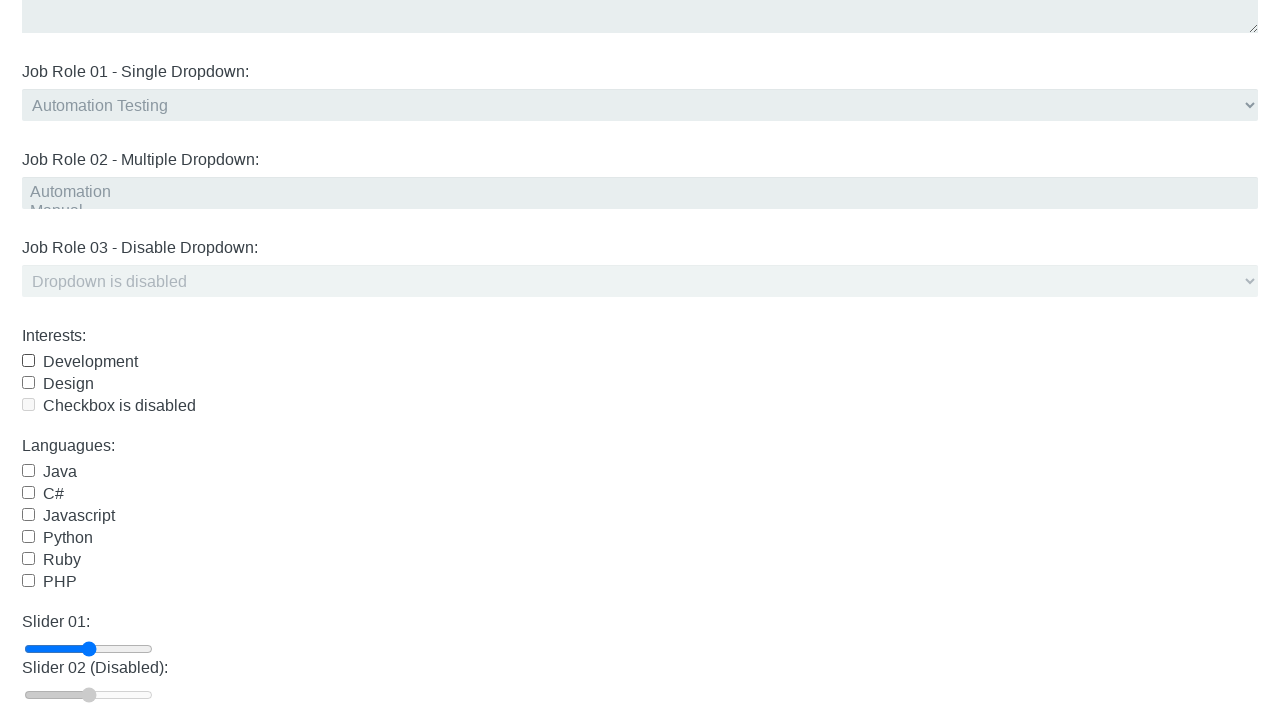

Verified java checkbox remains unchecked
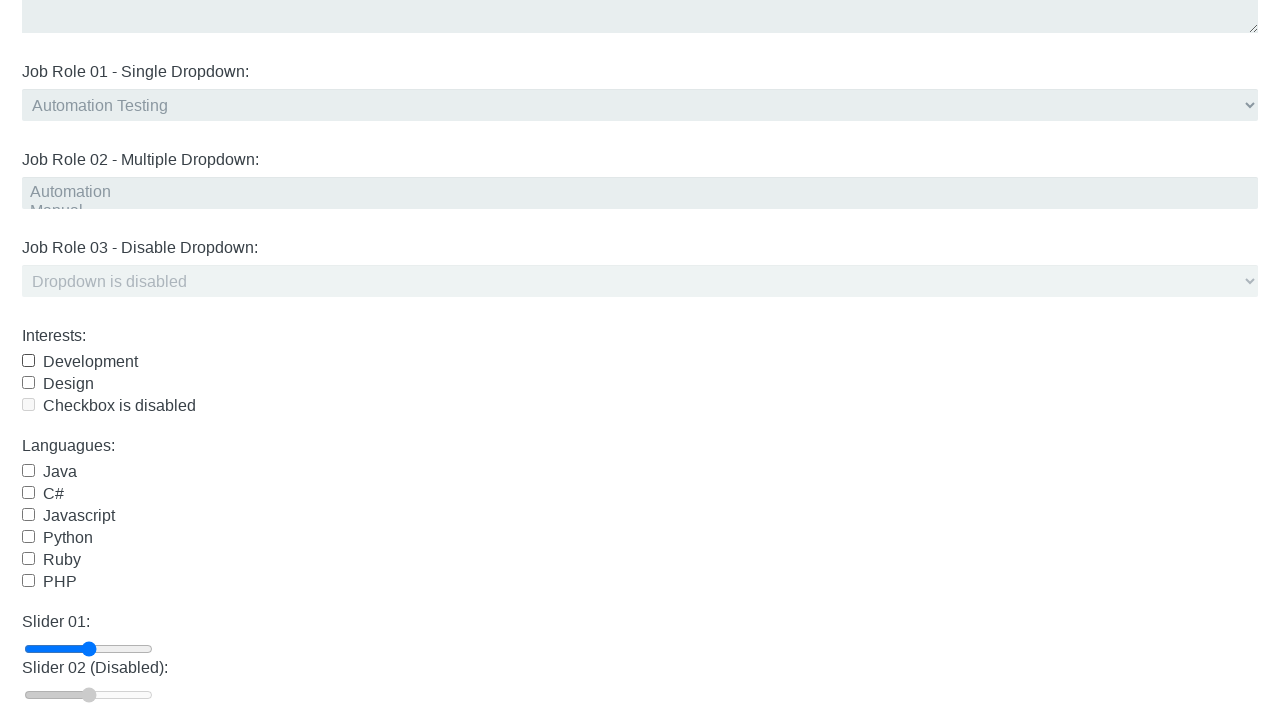

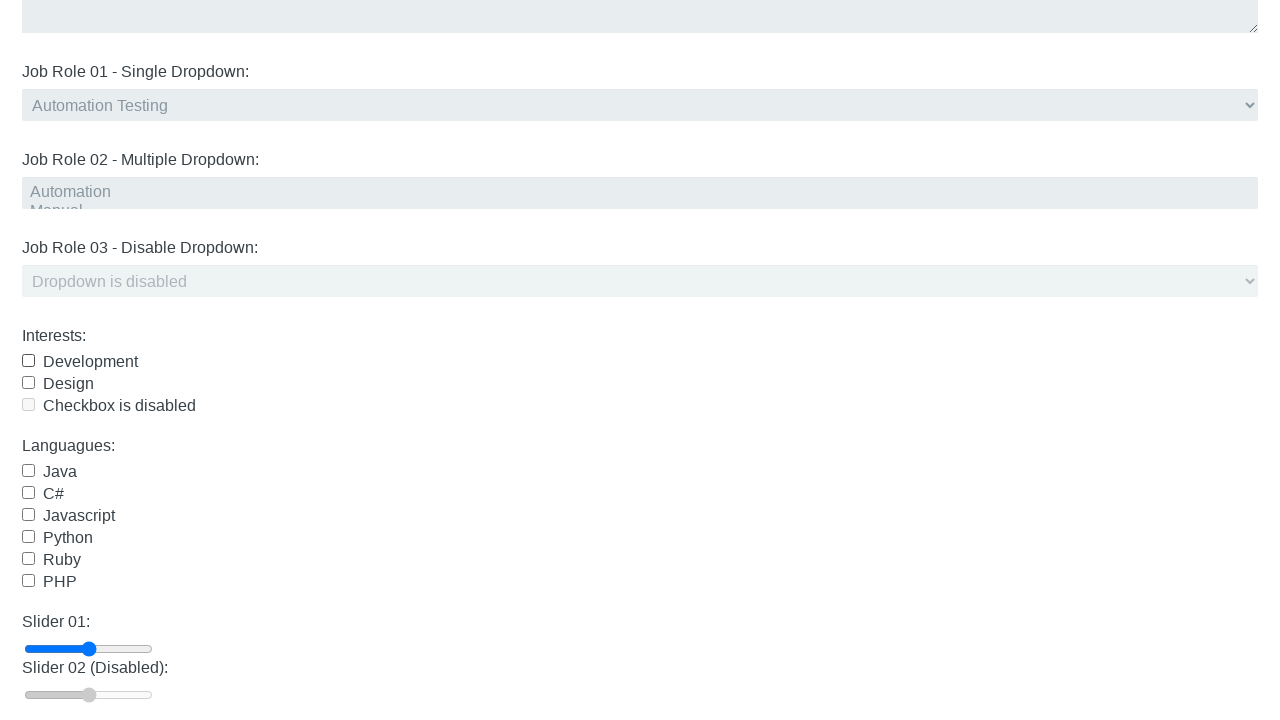